Opens the VCTC Pune website in Edge browser and maximizes the window

Starting URL: https://vctcpune.com/

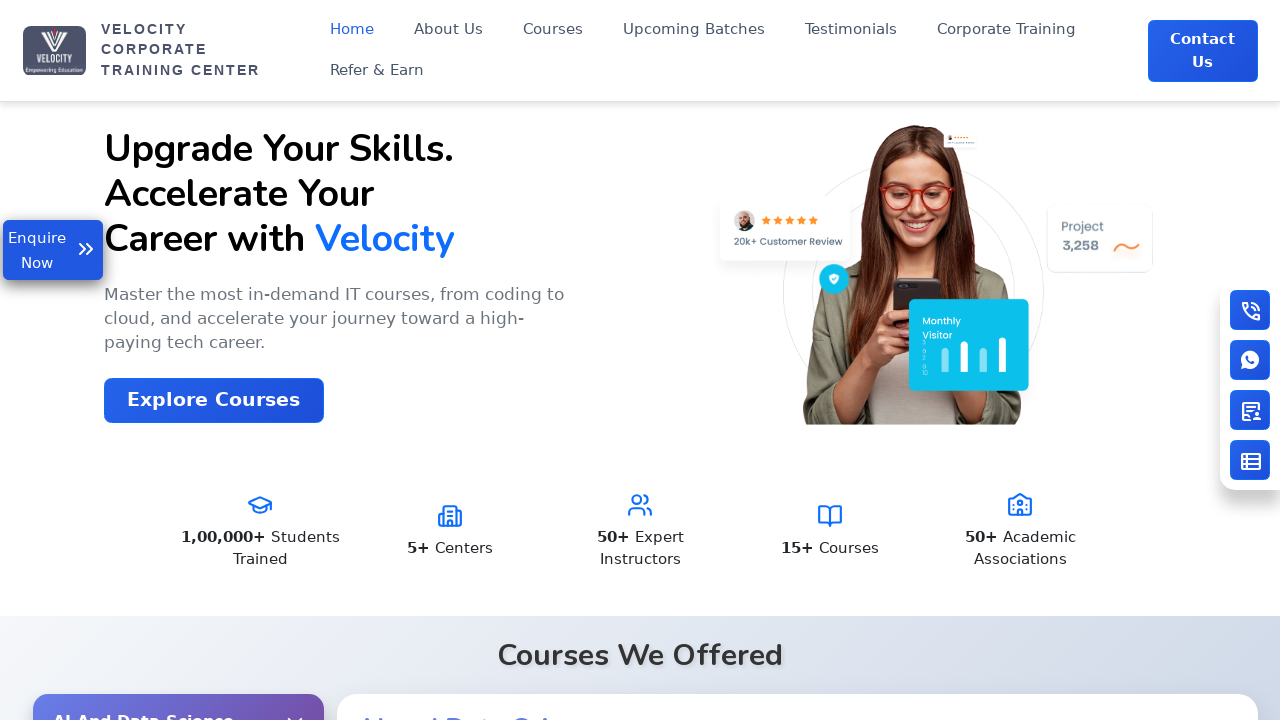

Navigated to VCTC Pune website (https://vctcpune.com/)
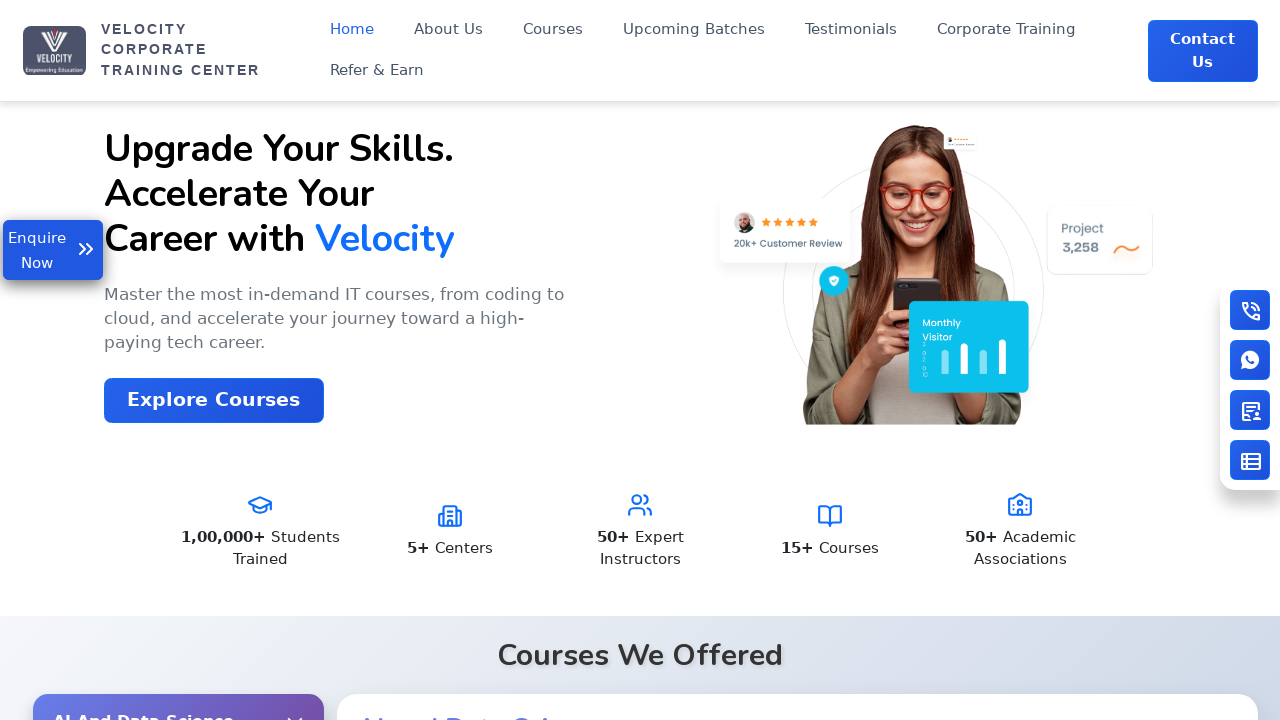

Maximized browser window
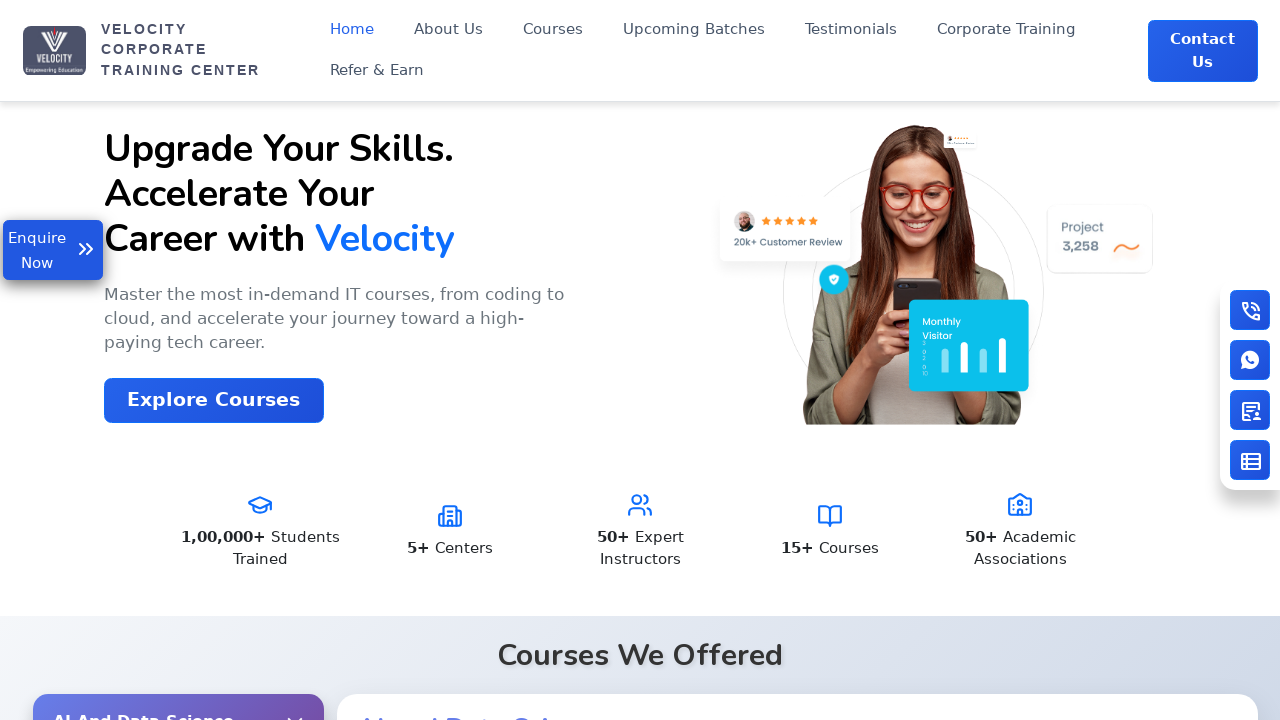

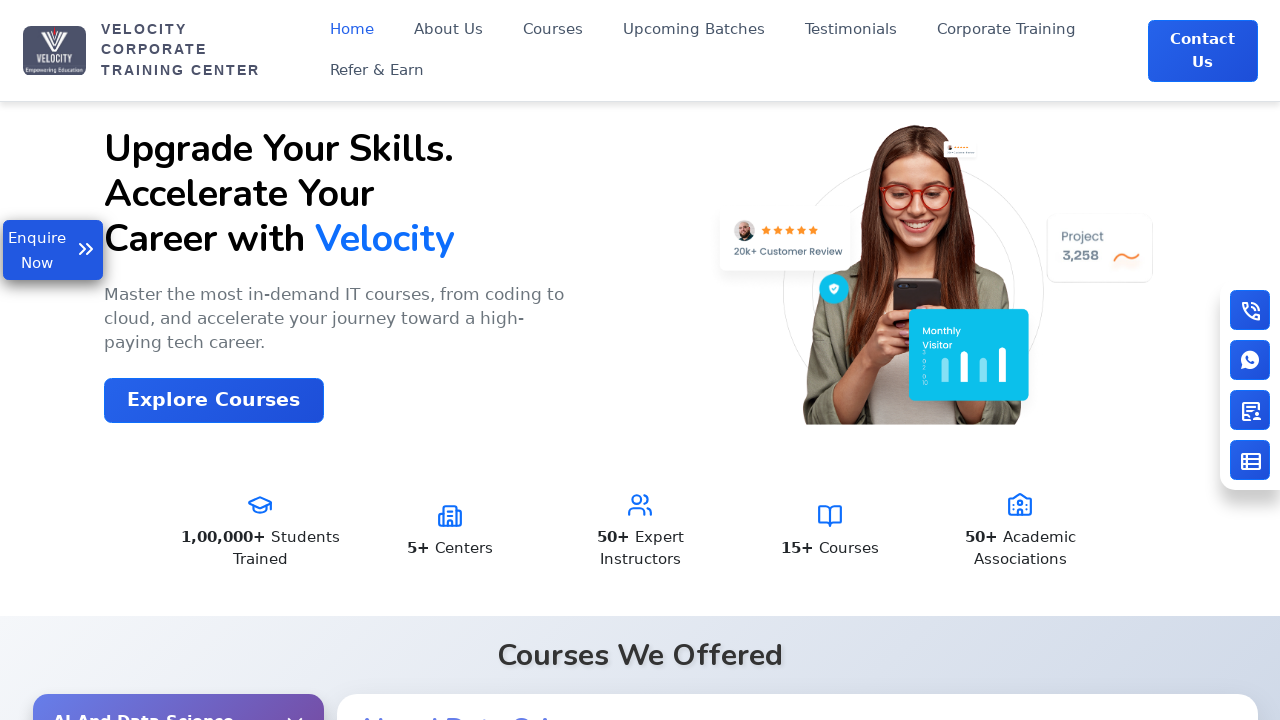